Tests selectable functionality by clicking and dragging to select multiple list items

Starting URL: https://jqueryui.com/selectable/

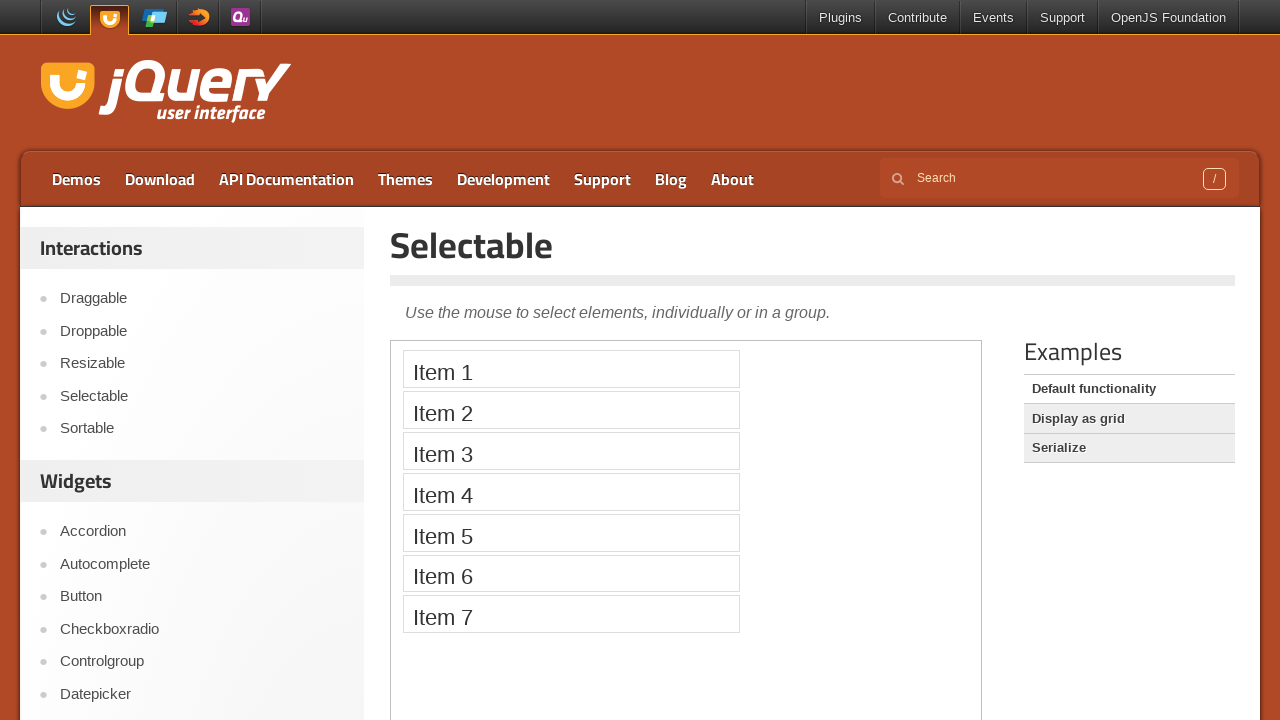

Located iframe containing selectable demo
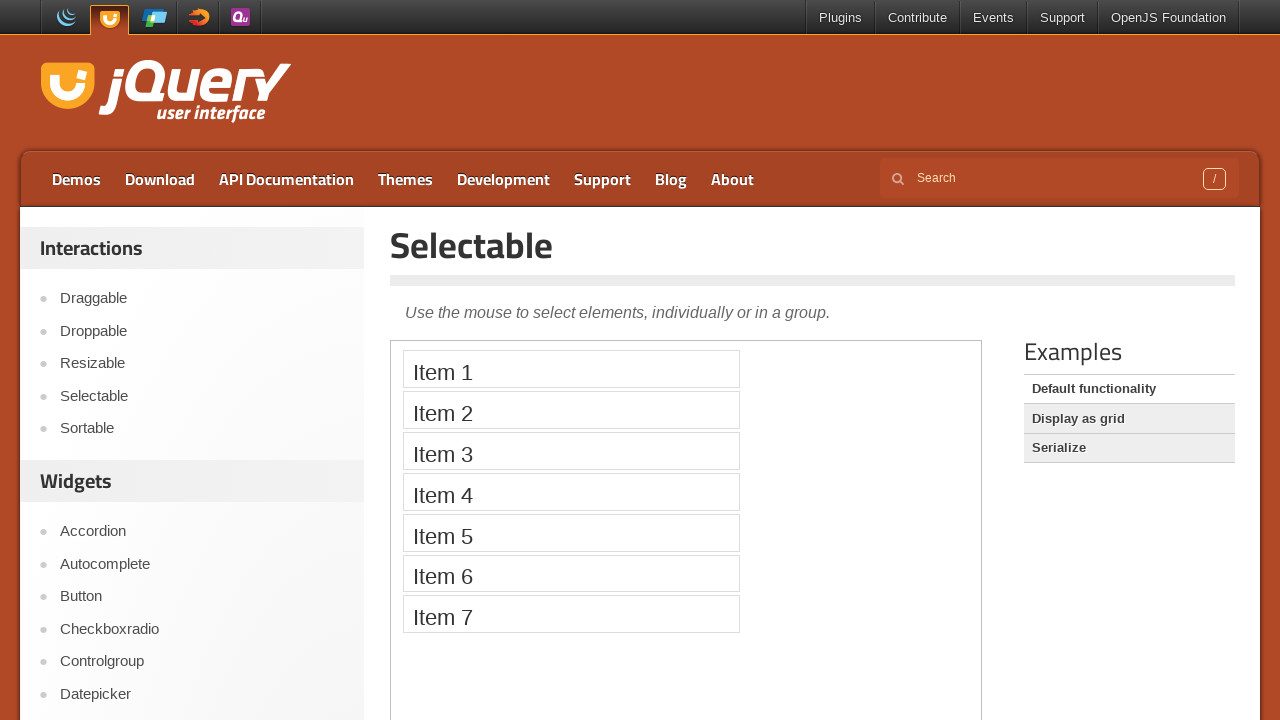

Located first list item to select
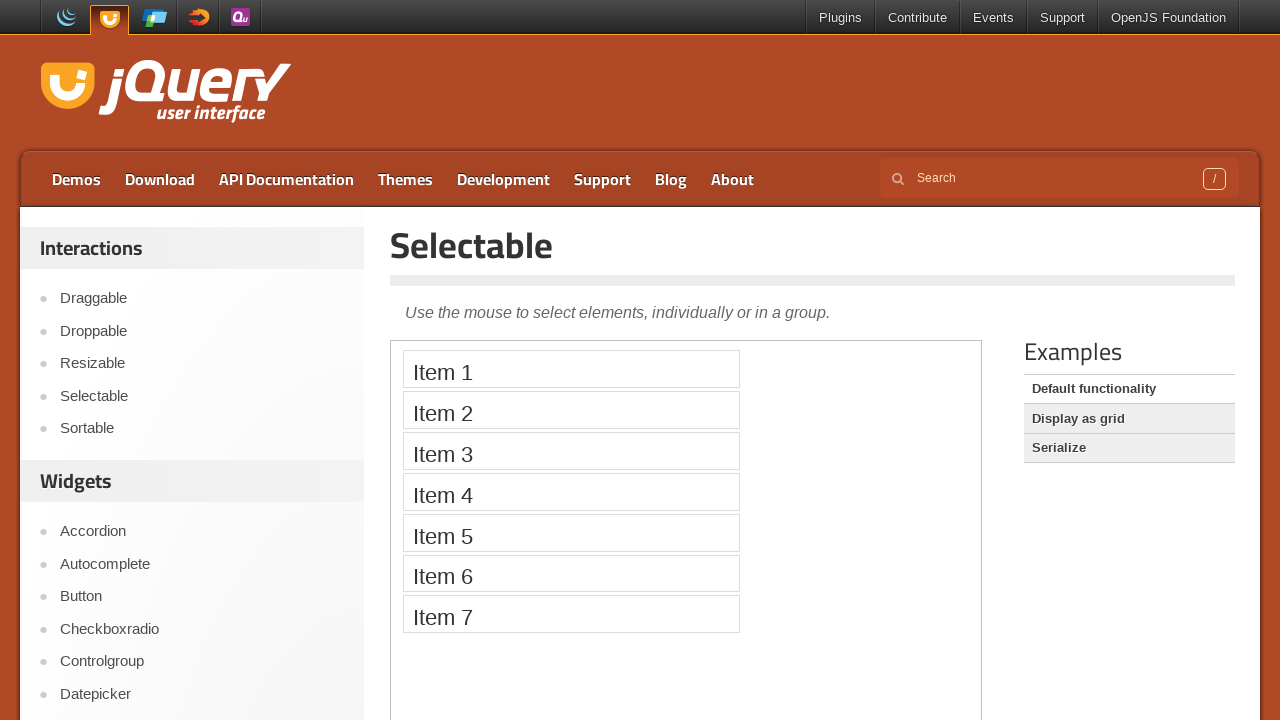

Located last list item to select
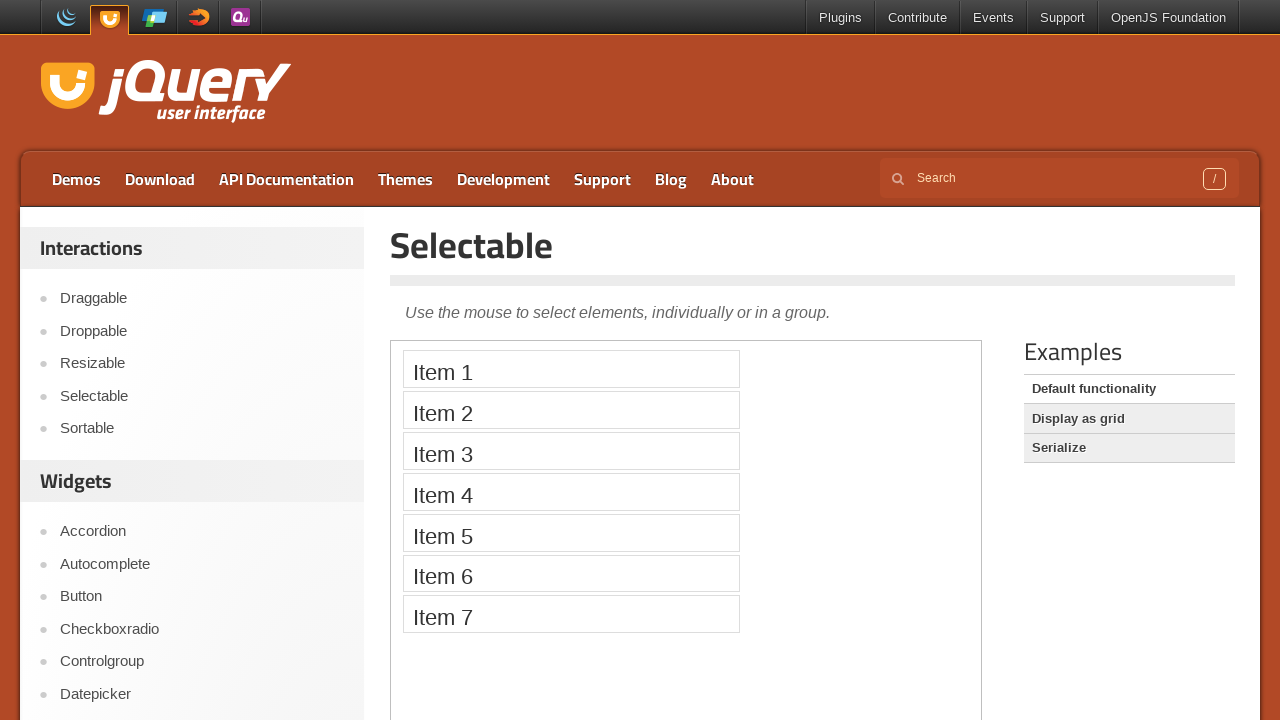

Hovered over first list item at (571, 369) on iframe >> nth=0 >> internal:control=enter-frame >> li.ui-widget-content >> nth=0
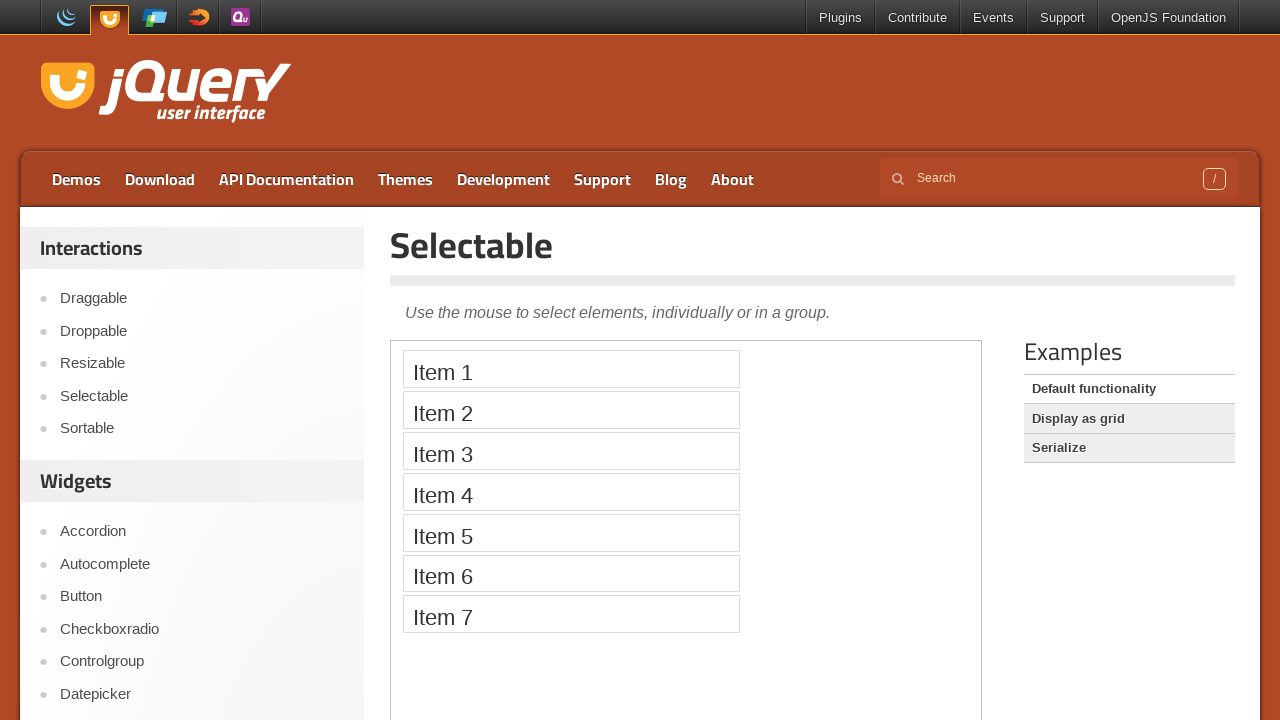

Pressed mouse button down on first item at (571, 369)
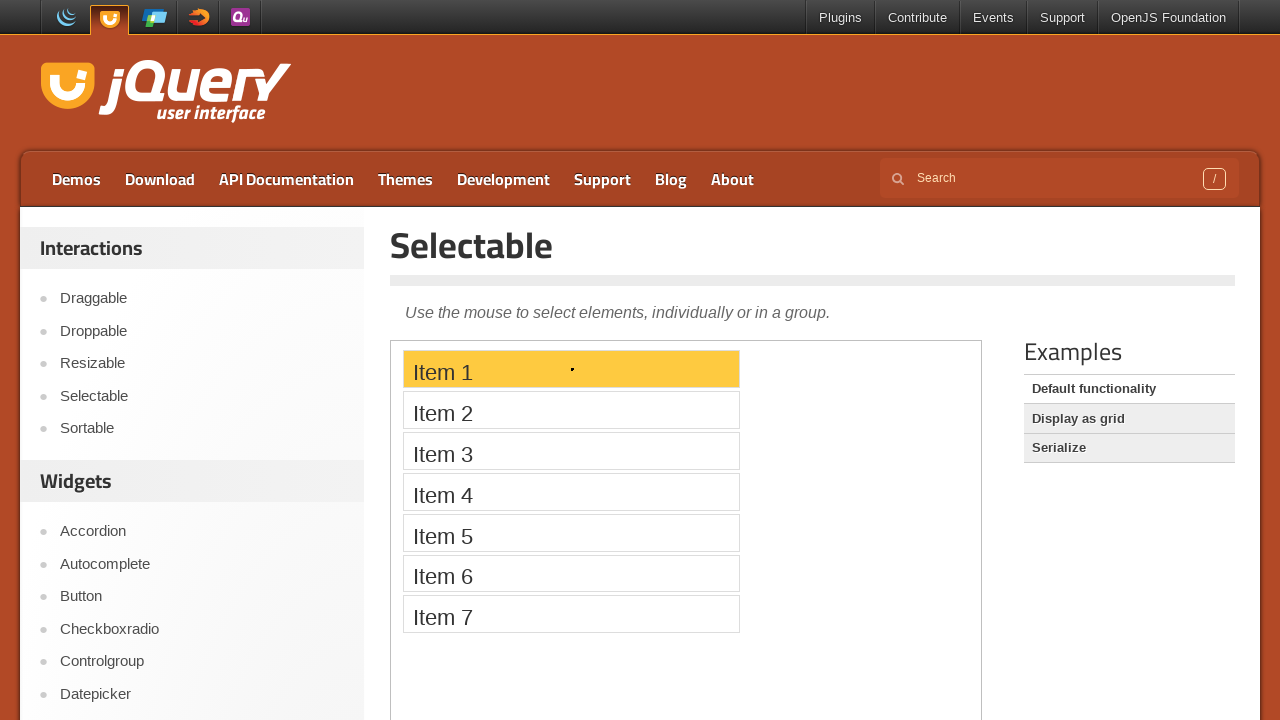

Dragged to last list item at (571, 573) on iframe >> nth=0 >> internal:control=enter-frame >> li.ui-widget-content >> nth=5
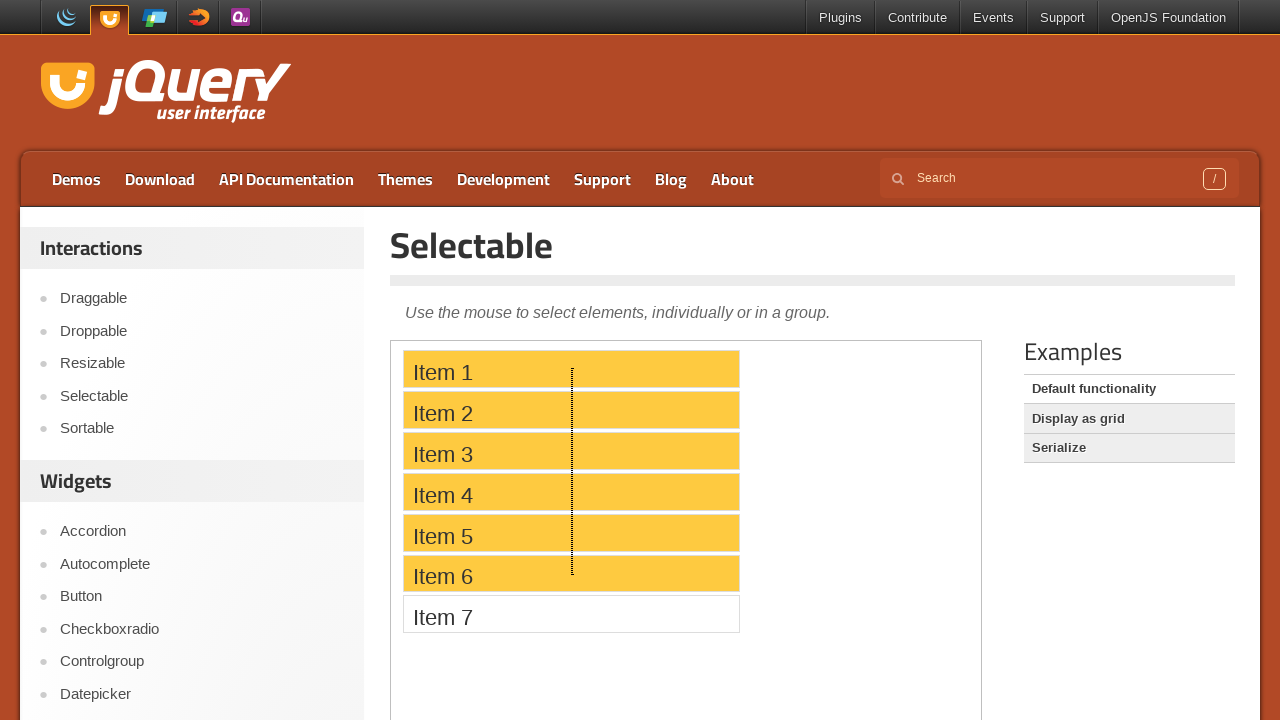

Released mouse button to complete selection at (571, 573)
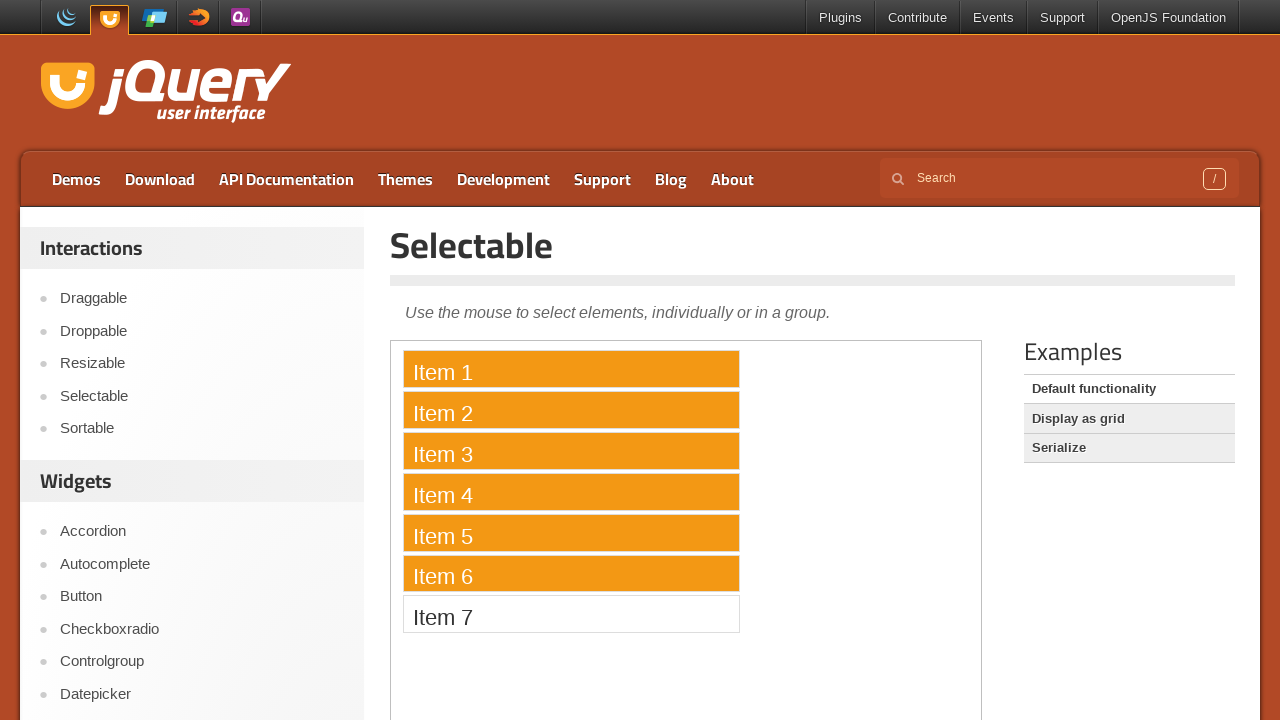

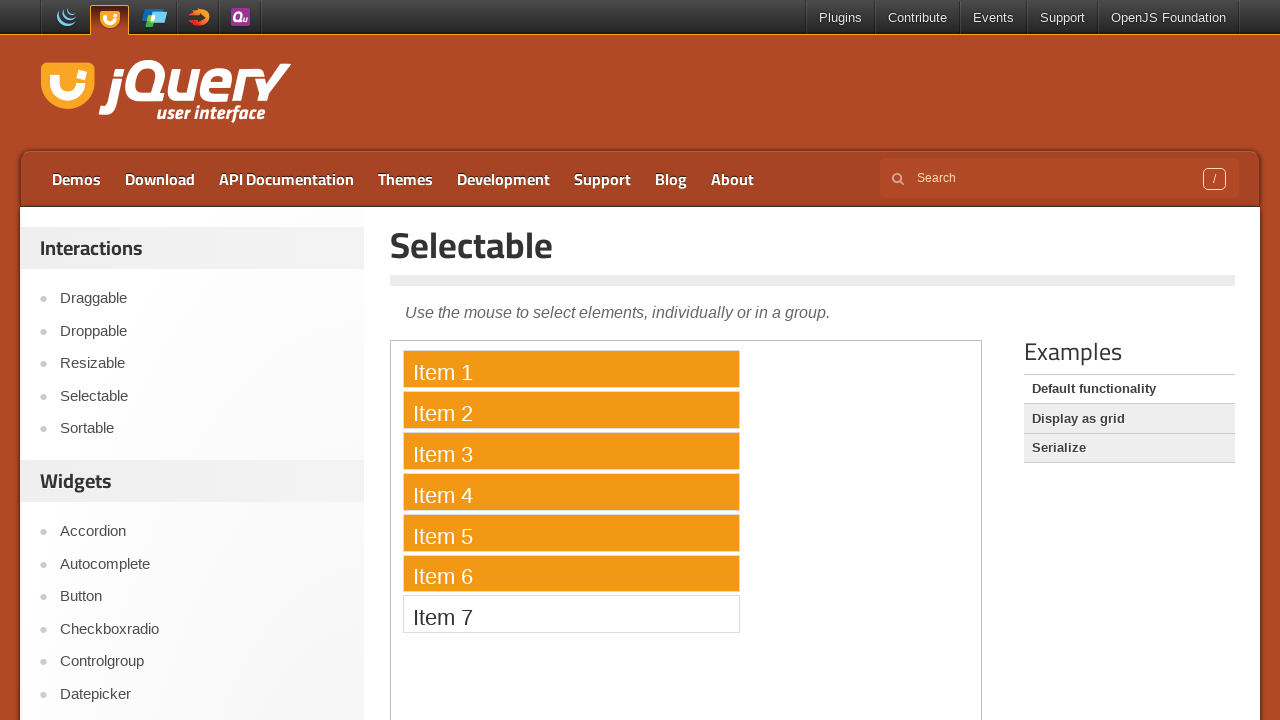